Tests triangle calculator validation with large values (125, 125, 125) that exceed the allowed range of 1-100

Starting URL: https://do.tusur.ru/qa-test2/

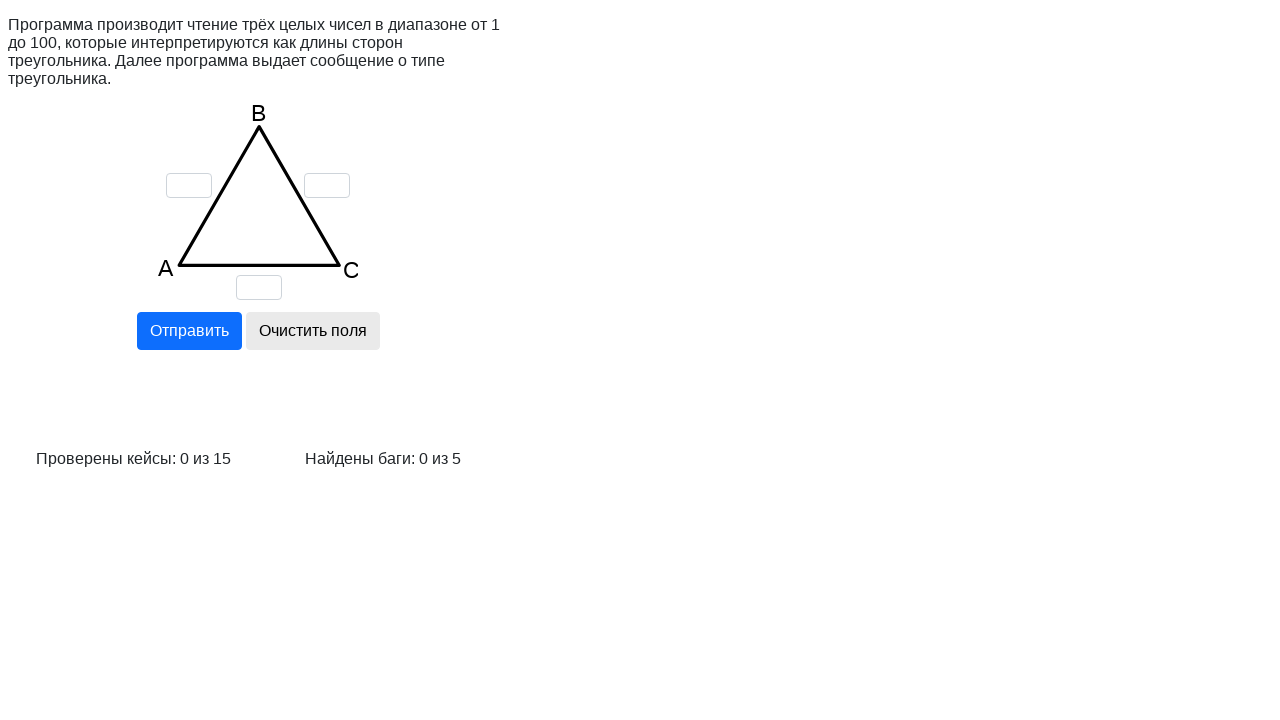

Cleared input field for side 'a' on input[name='a']
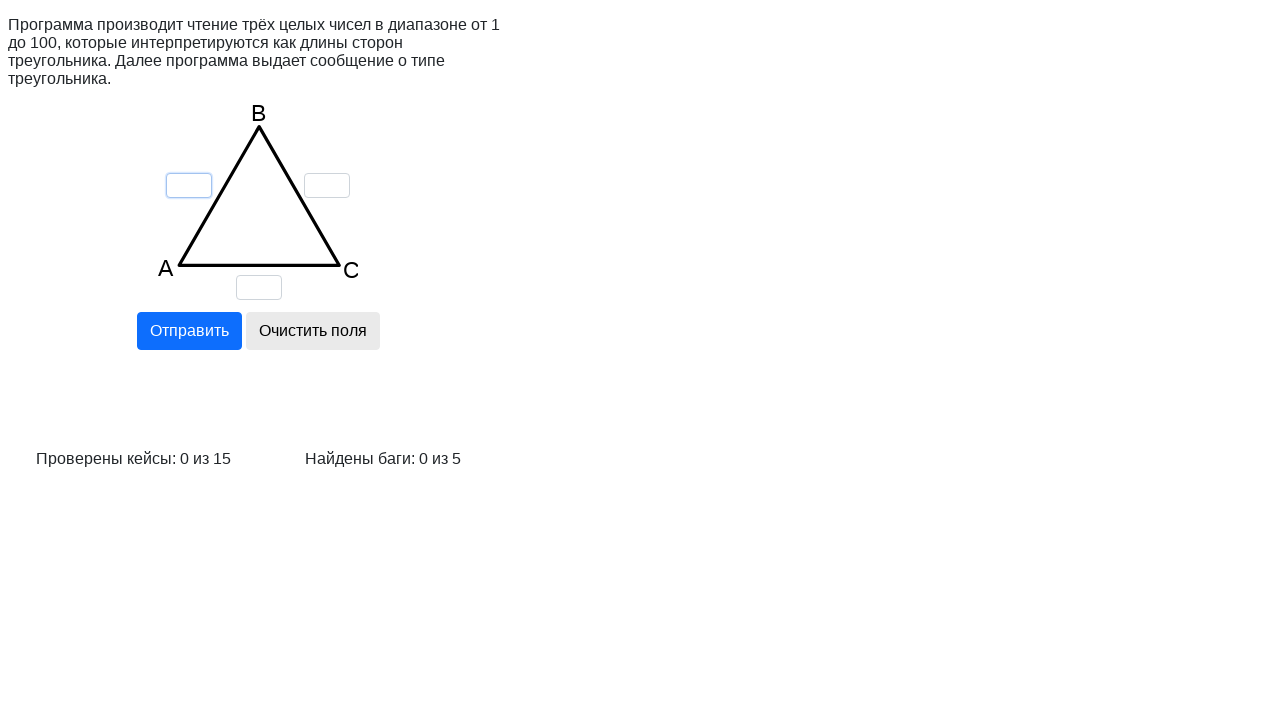

Cleared input field for side 'b' on input[name='b']
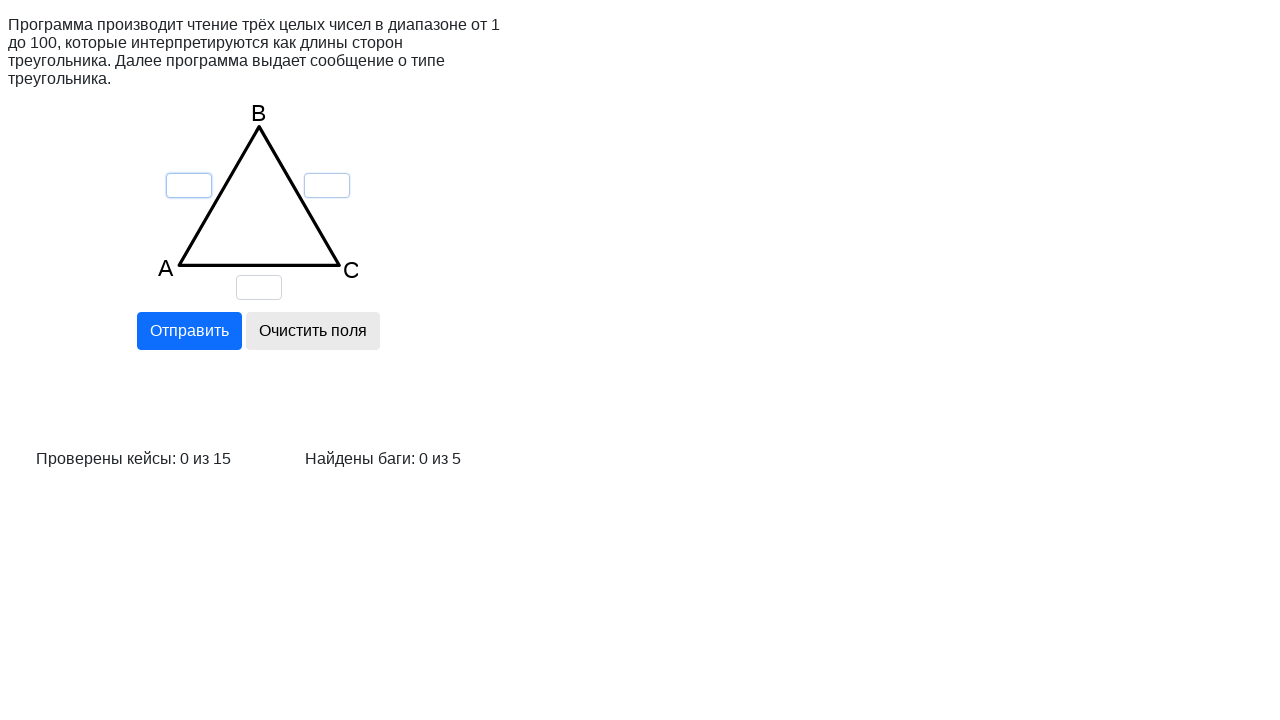

Cleared input field for side 'c' on input[name='c']
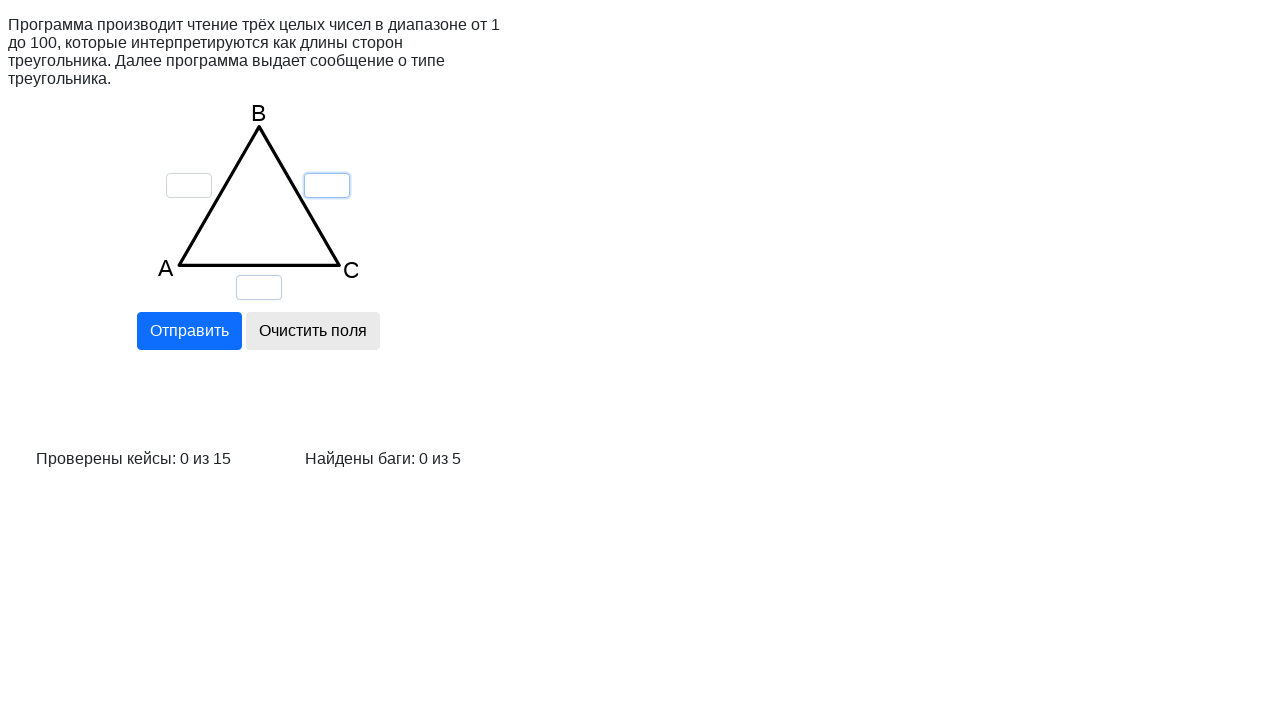

Filled side 'a' with value 125 (exceeds maximum of 100) on input[name='a']
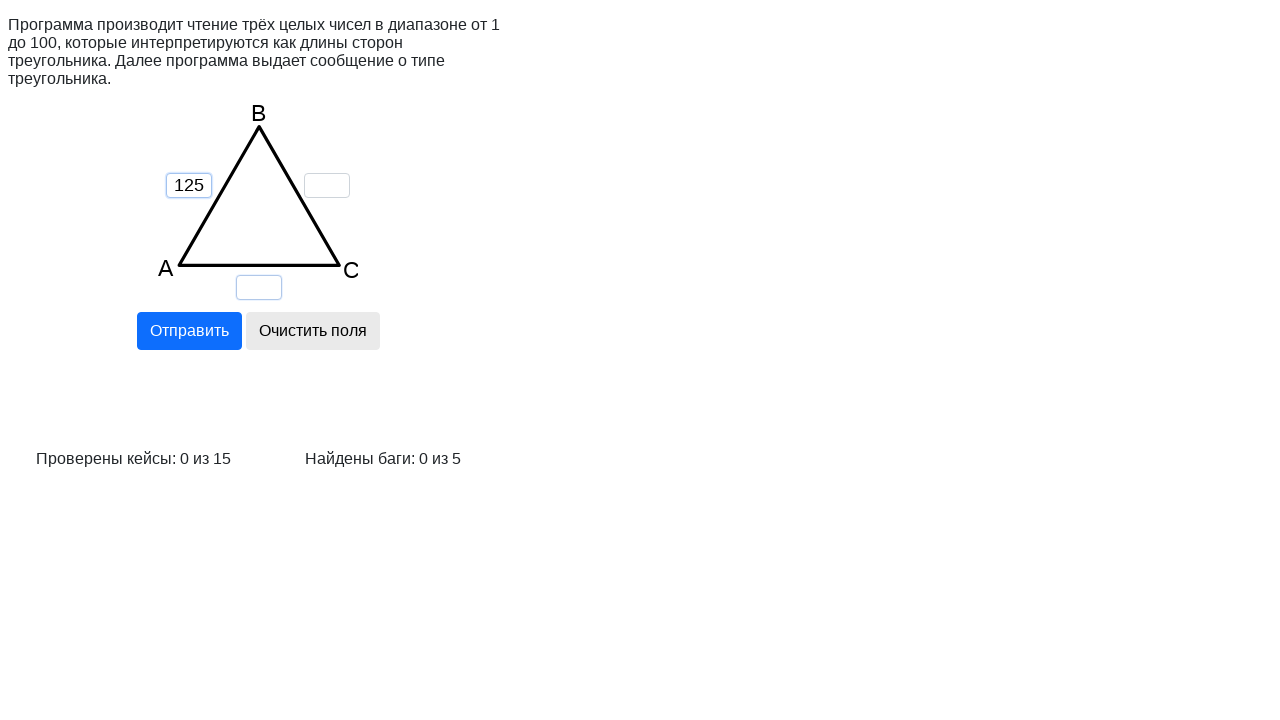

Filled side 'b' with value 125 (exceeds maximum of 100) on input[name='b']
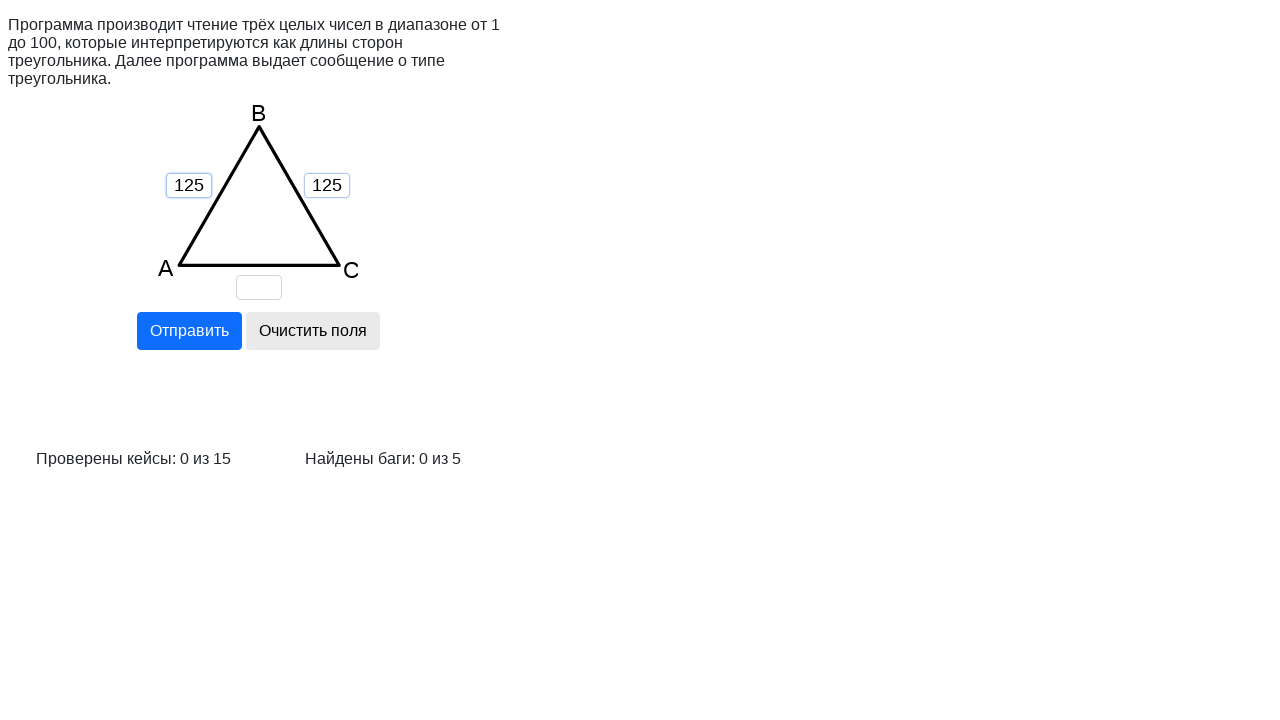

Filled side 'c' with value 125 (exceeds maximum of 100) on input[name='c']
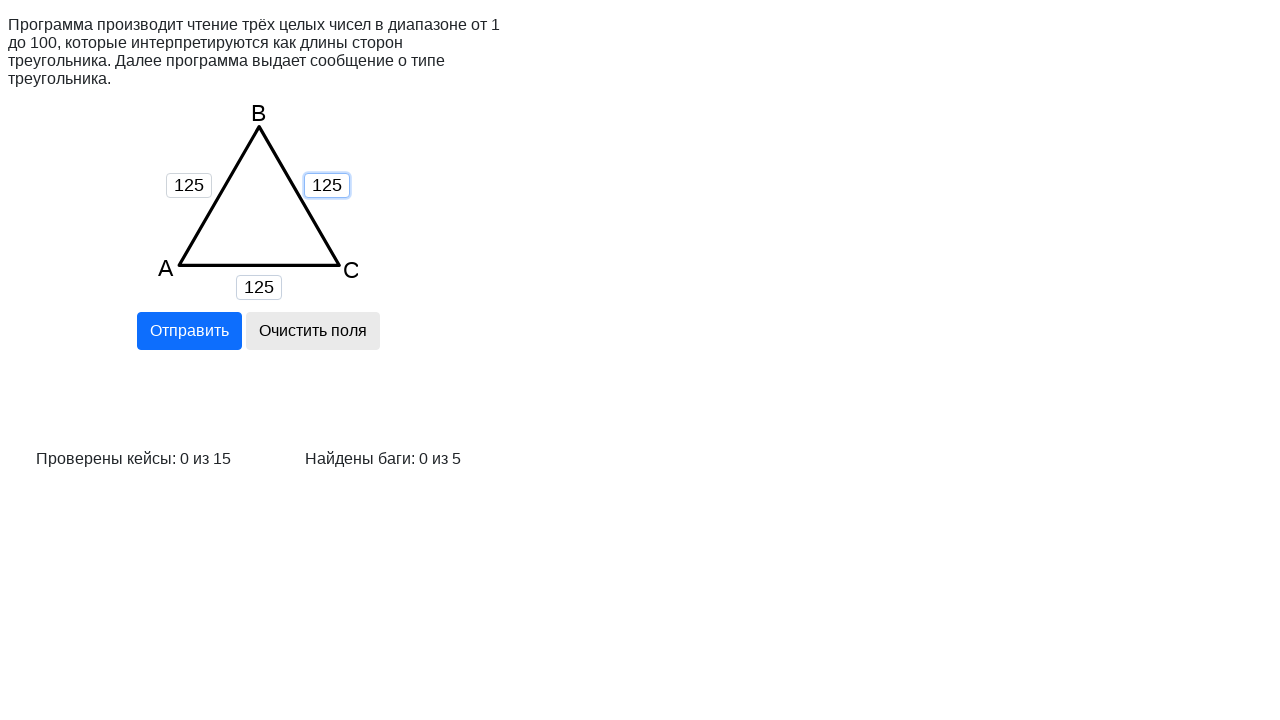

Clicked calculate button to validate triangle with large values at (189, 331) on input[name='calc']
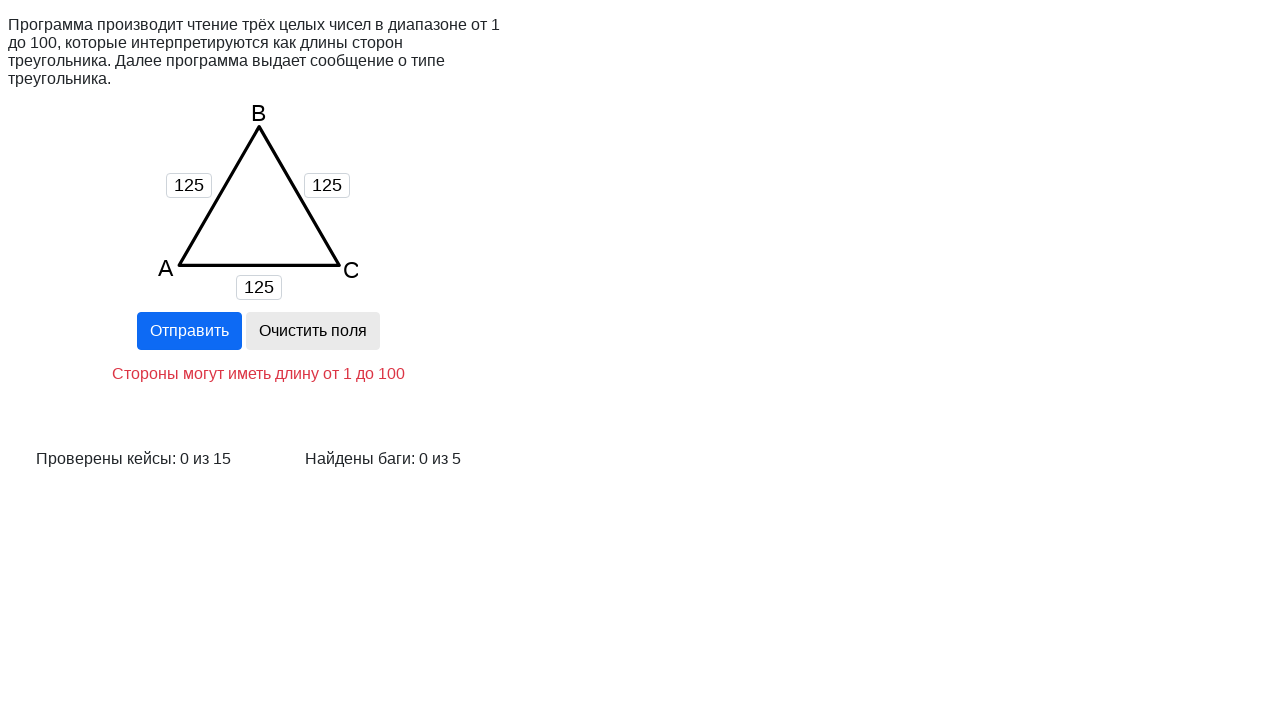

Validation error message appeared: sides must be between 1 and 100
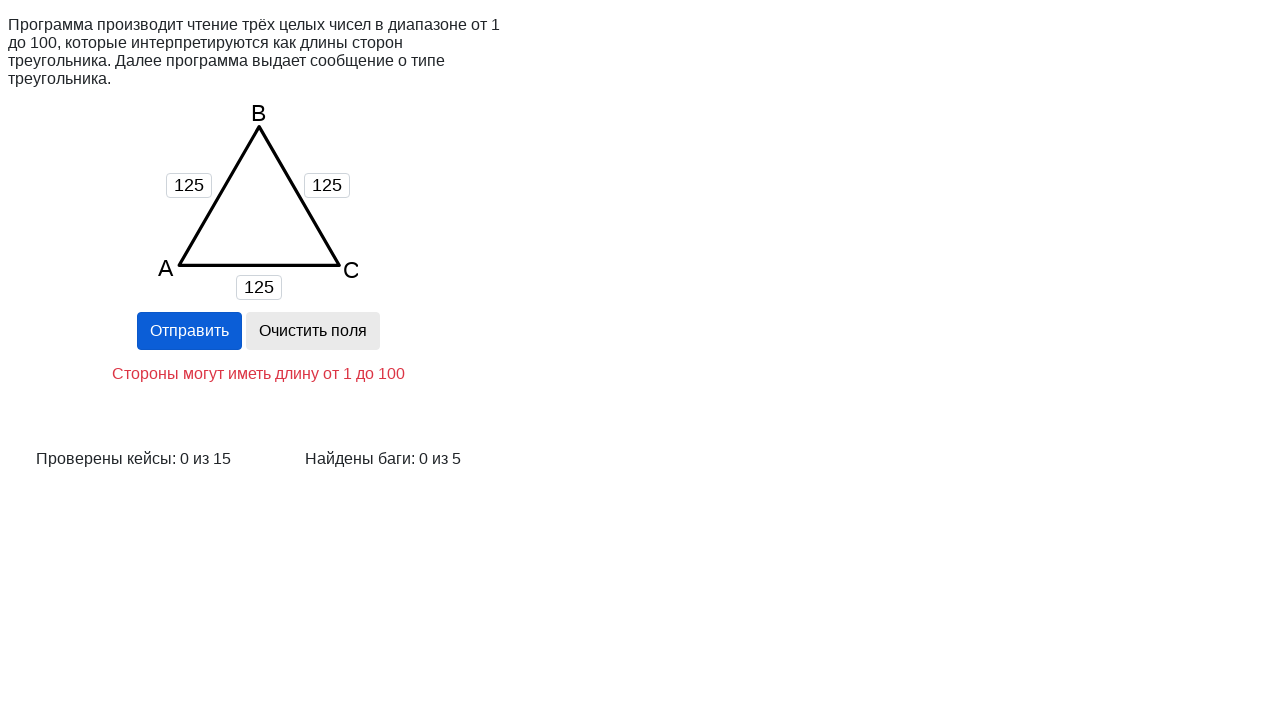

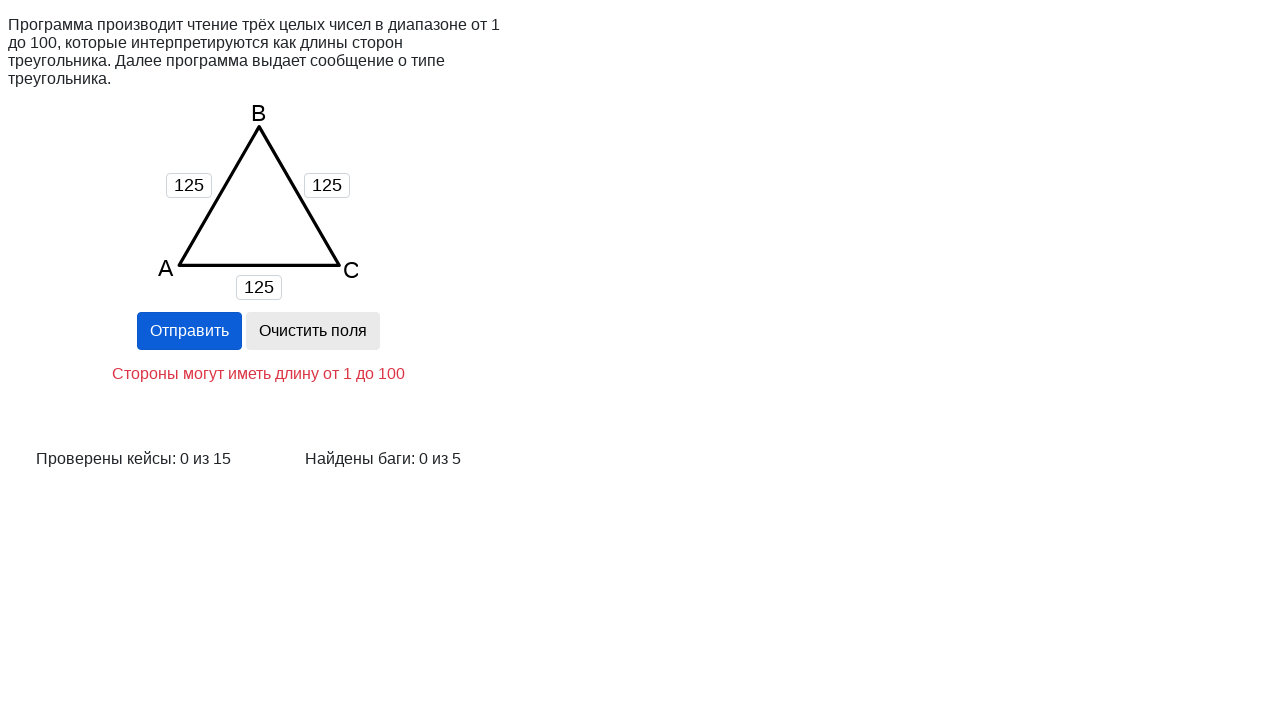